Navigates to a Flipkart iPhone 14 product page and waits for the page to load.

Starting URL: https://www.flipkart.com/apple-iphone-14-purple-128-gb/p/itm0b581eba85e08?pid=MOBGHWFHQFSQYBFU&lid=LSTMOBGHWFHQFSQYBFUUF0OWI&marketplace=FLIPKART&q=iphone+14&store=tyy%2F4io&spotlightTagId=BestsellerId_tyy%2F4io&srno=s_1_1&otracker=search&otracker1=search&fm=Search&iid=8198c2e3-02f6-4148-84b2-f76f132a584c.MOBGHWFHQFSQYBFU.SEARCH&ppt=sp&ppn=sp&ssid=baphbwnc8g0000001709199090353&qH=860f3715b8db08cd

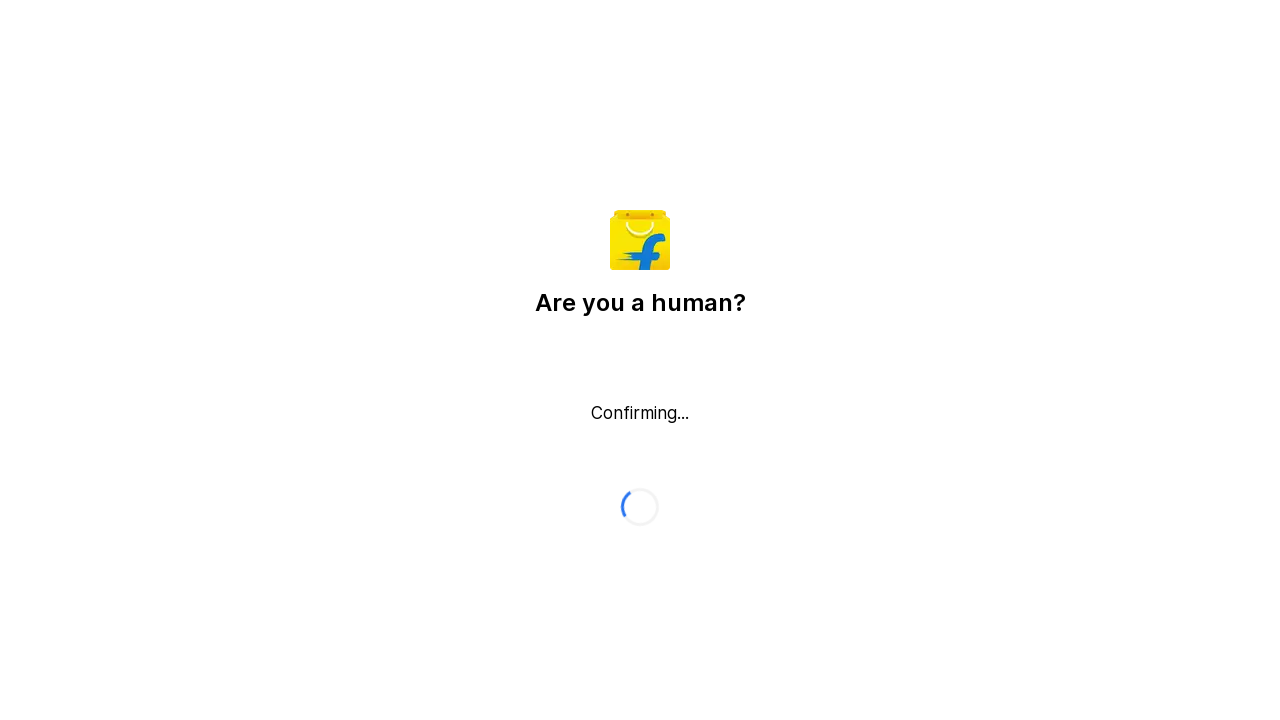

Navigated to Flipkart iPhone 14 product page and waited for body element to be visible
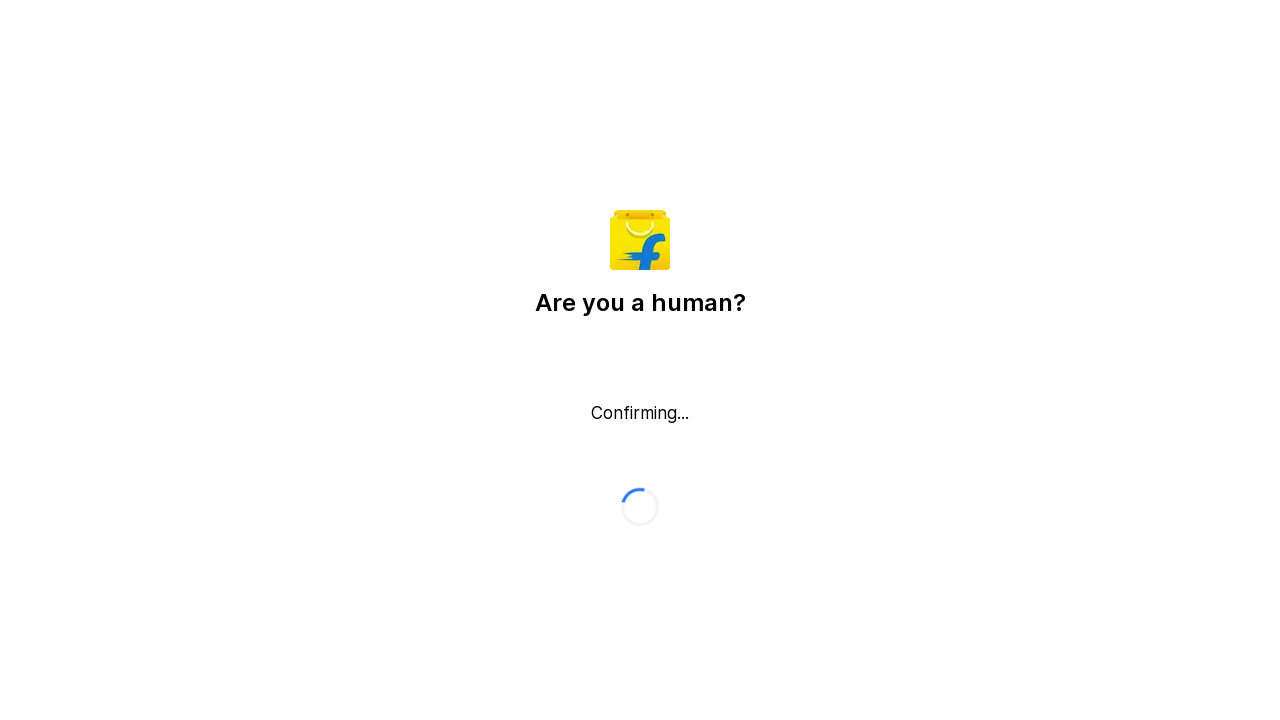

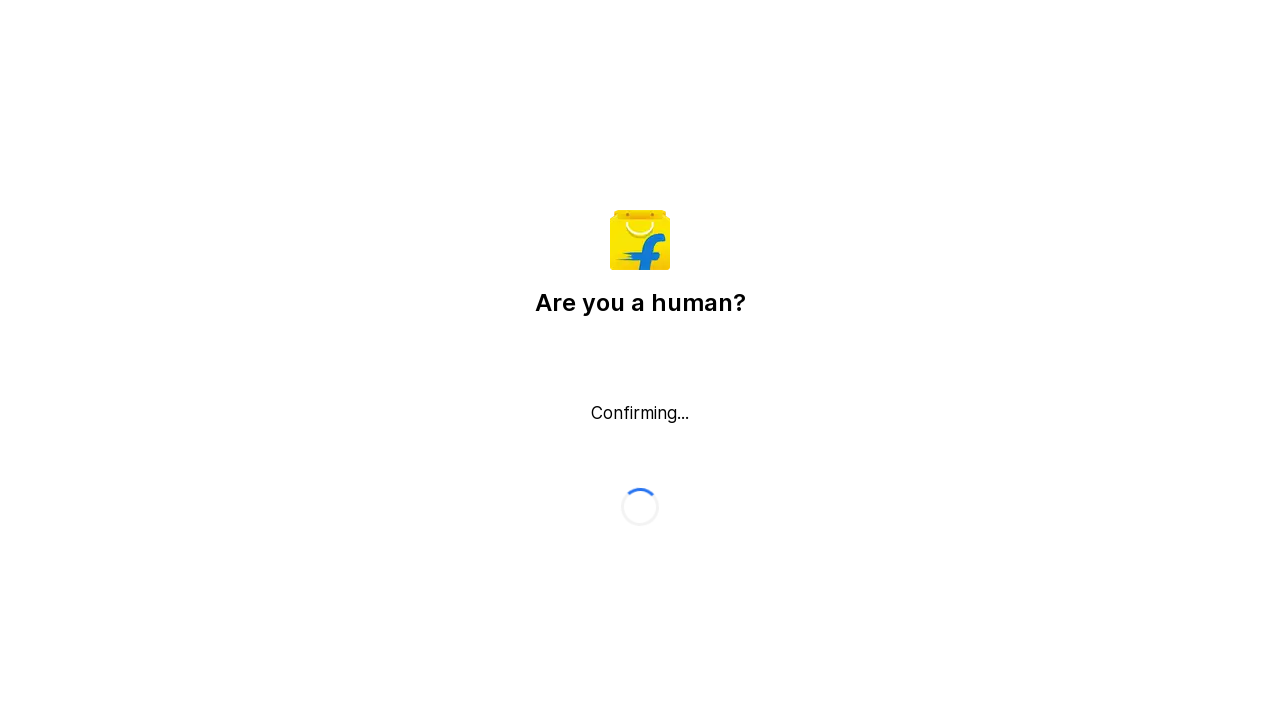